Tests that the Sign Up button is visible on the homepage

Starting URL: https://www.demoblaze.com/

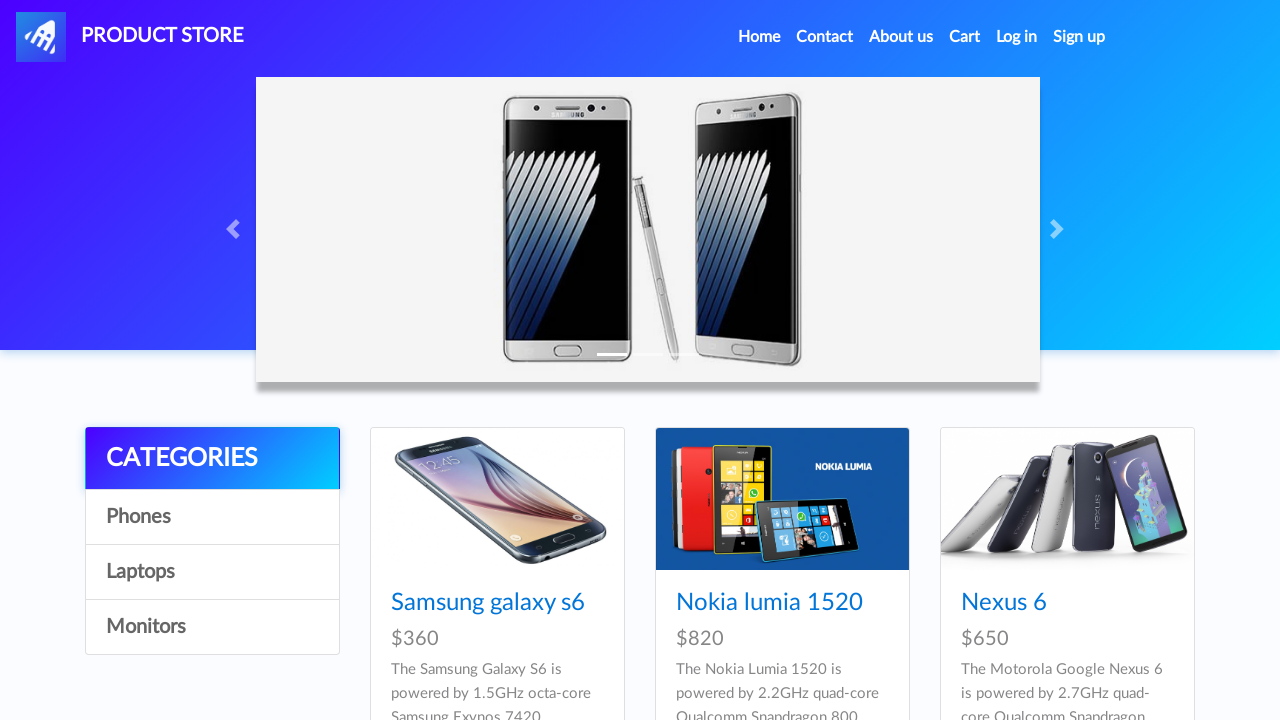

Navigated to DemoBlaze homepage
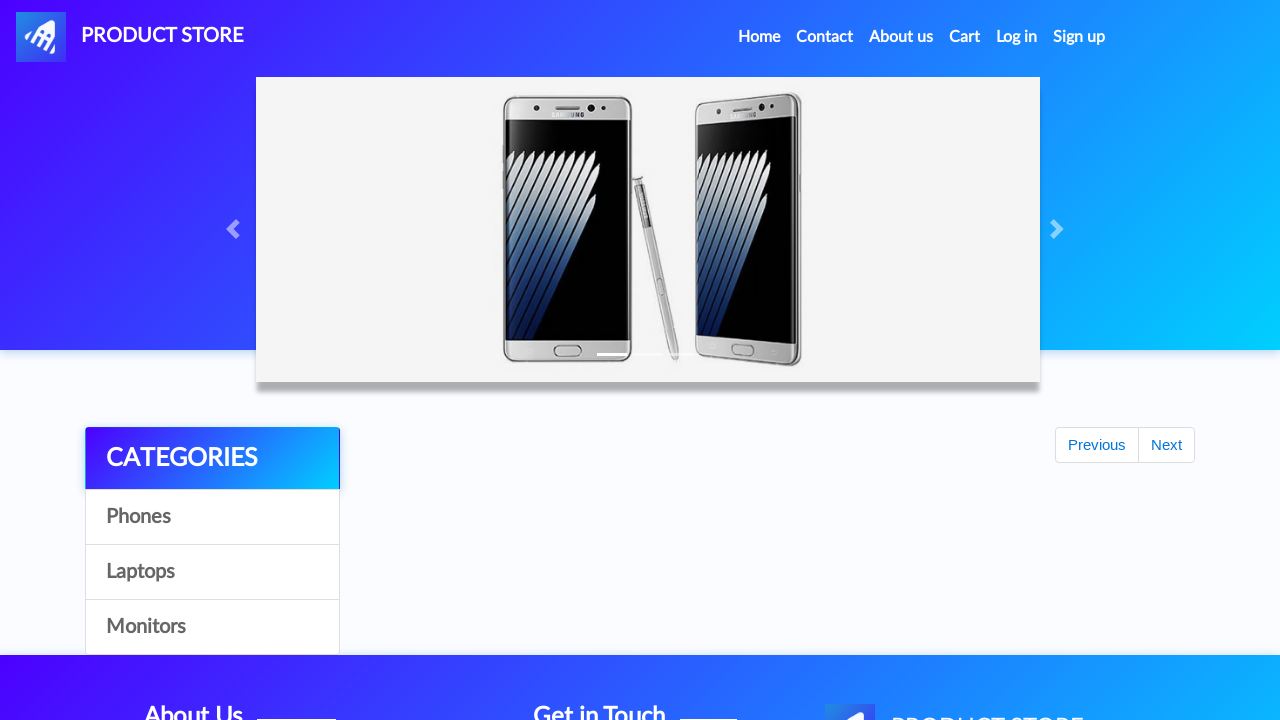

Located Sign Up button element
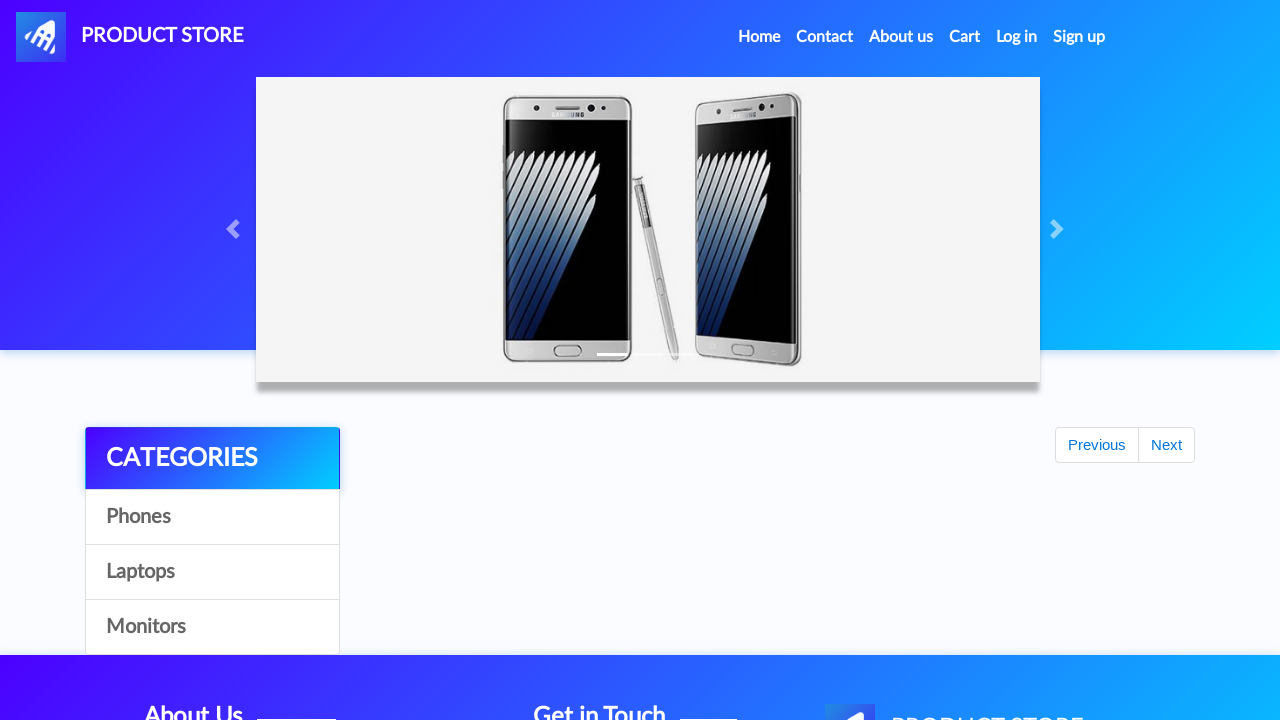

Verified Sign Up button is visible on homepage
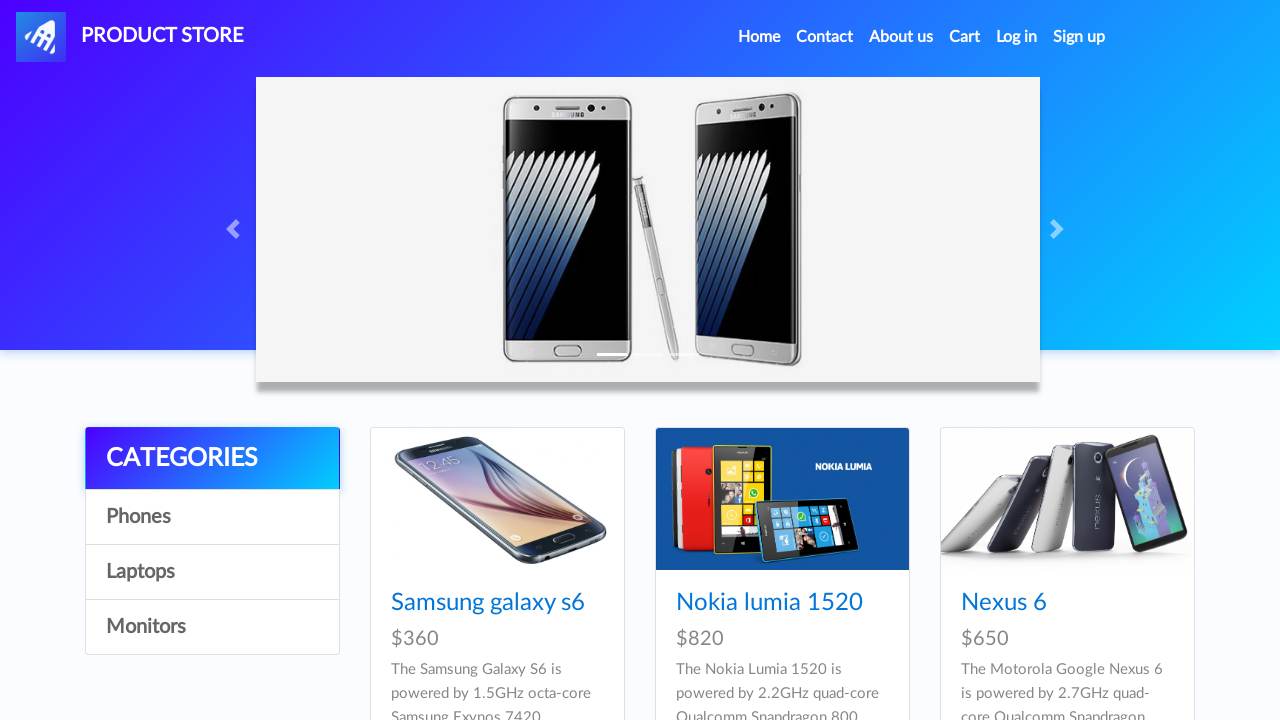

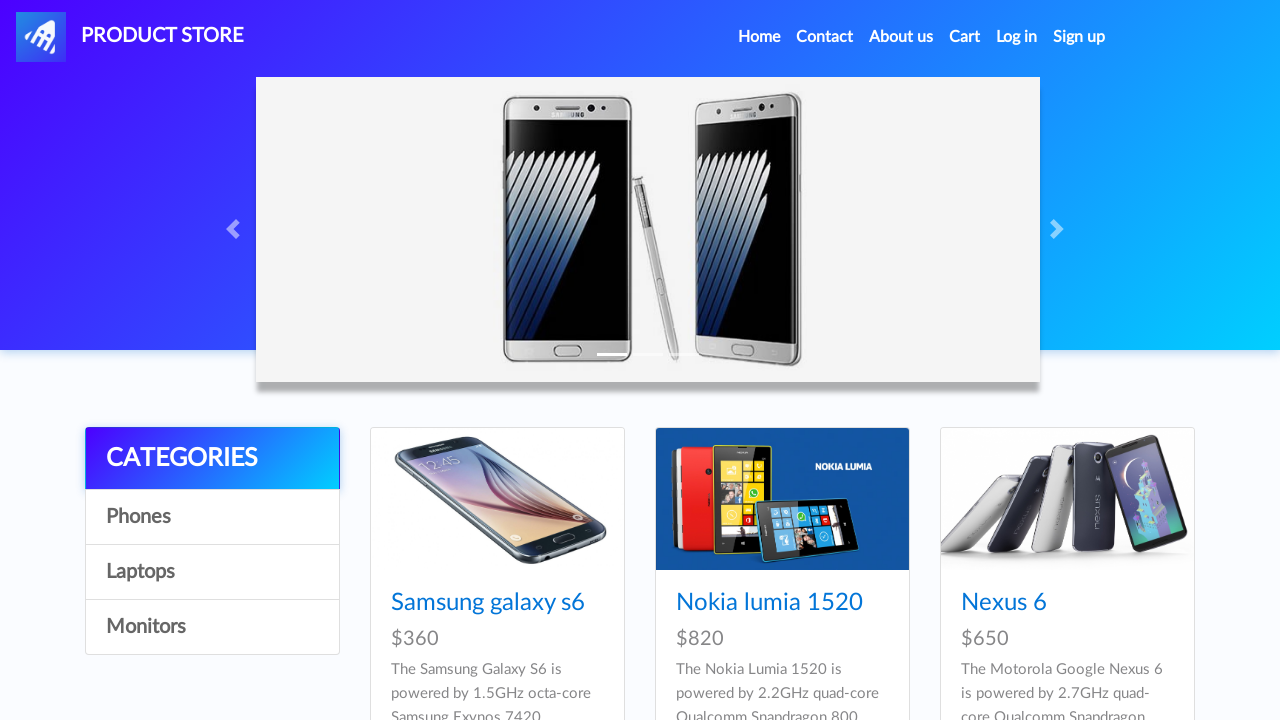